Tests a demo login form by filling in id, password, and email fields, then submitting the form

Starting URL: https://janggoons.github.io/AdvancedPython/login-test/

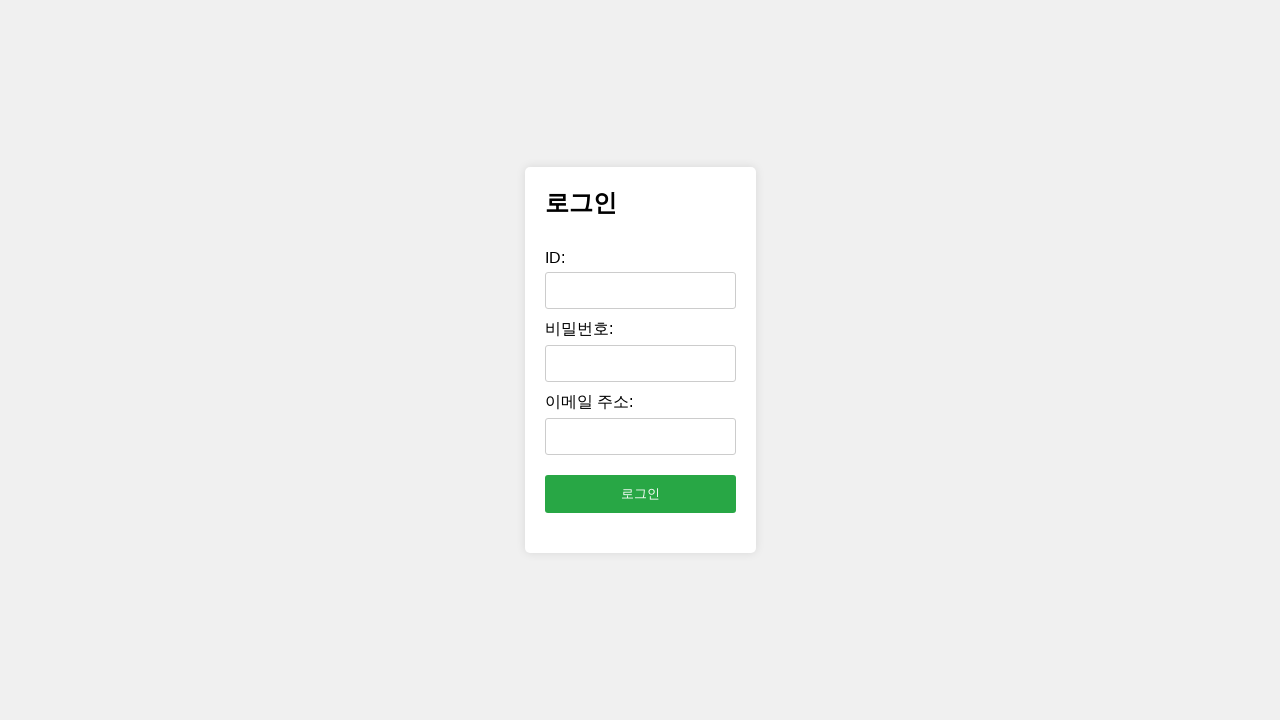

Filled in the id field with '123' on input[name='id']
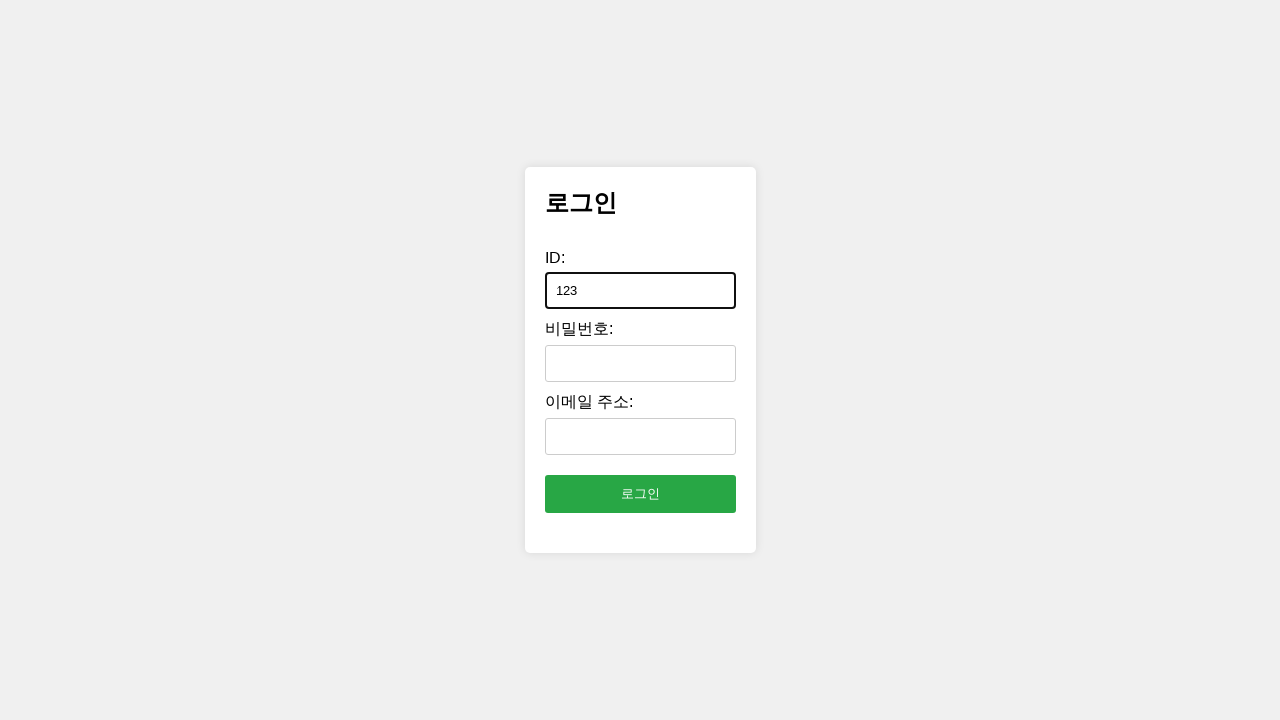

Filled in the password field with '123' on input[name='password']
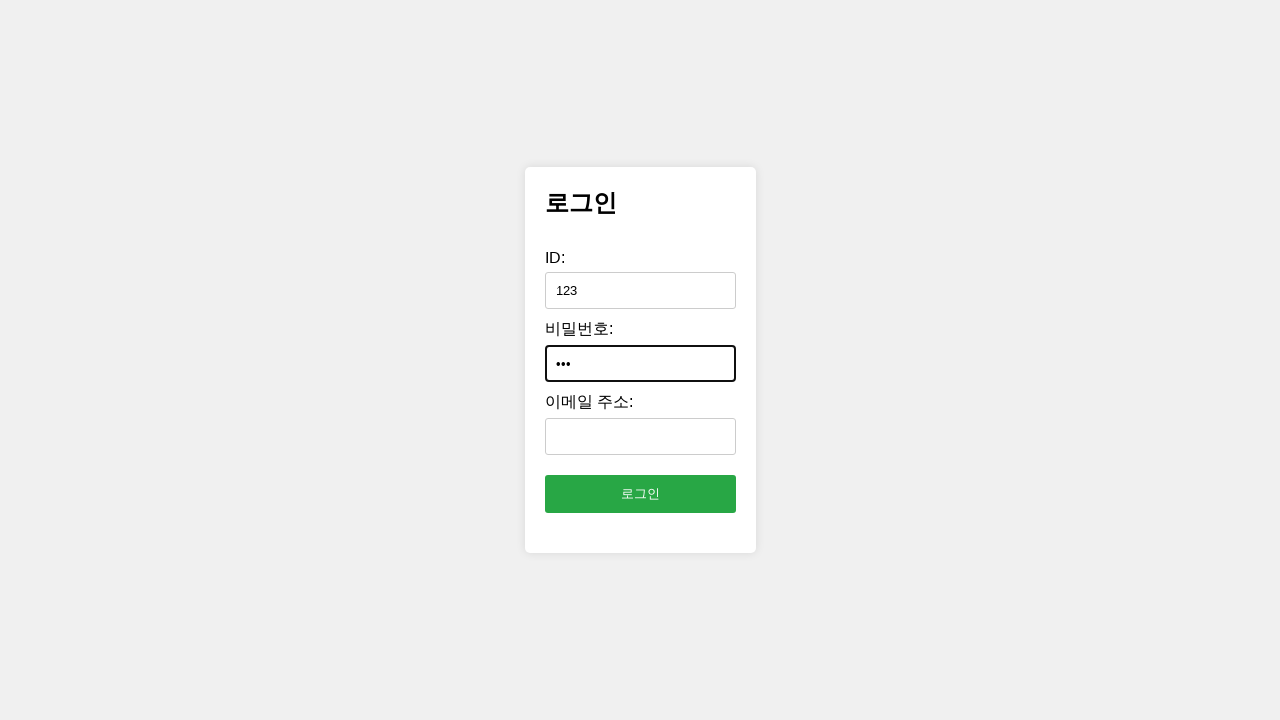

Filled in the email field with '123@123.com' on input[name='email']
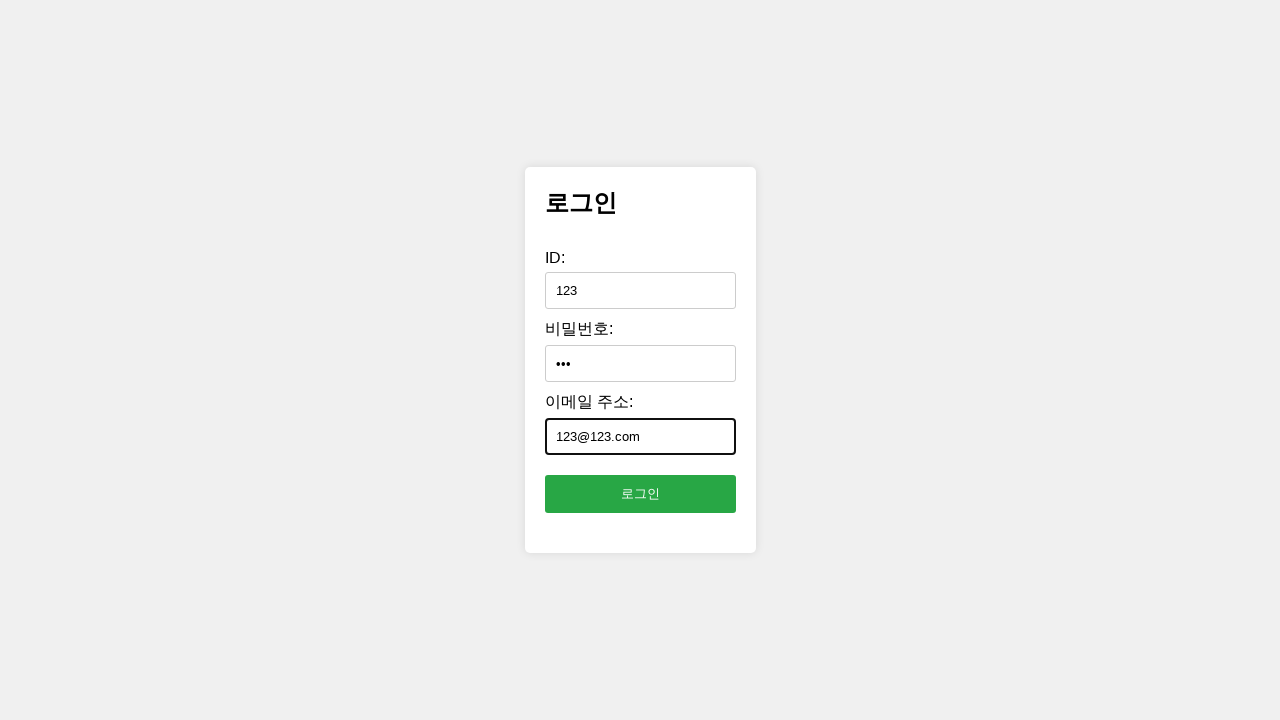

Clicked the submit button to submit the login form at (640, 494) on button
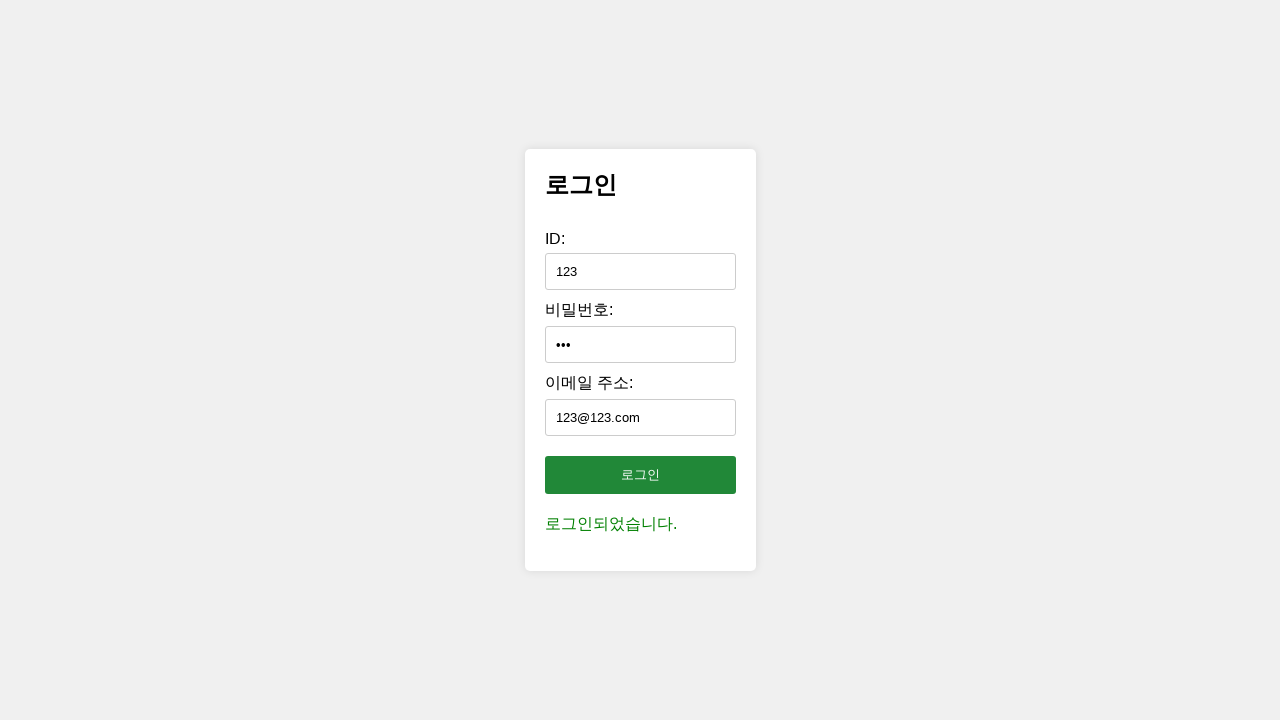

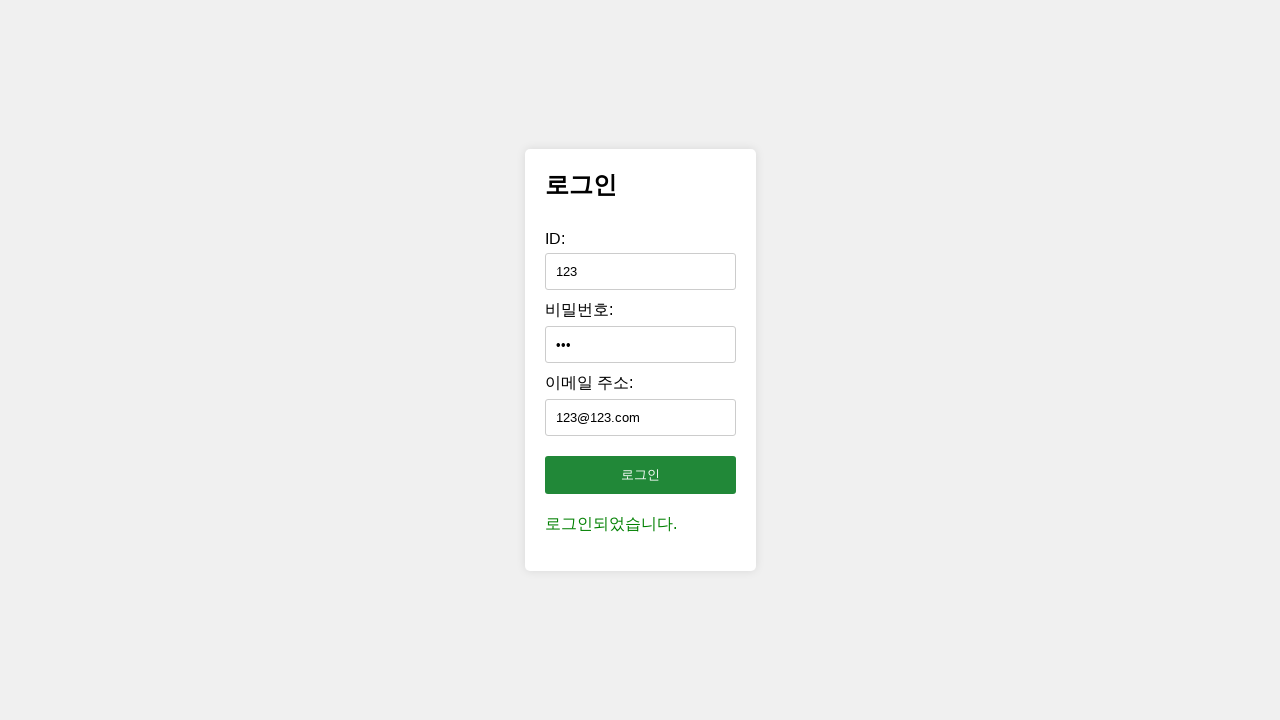